Tests an interactive math puzzle by reading two numbers from the page, calculating their sum, selecting the correct answer from a dropdown menu, and submitting the form.

Starting URL: http://suninjuly.github.io/selects1.html

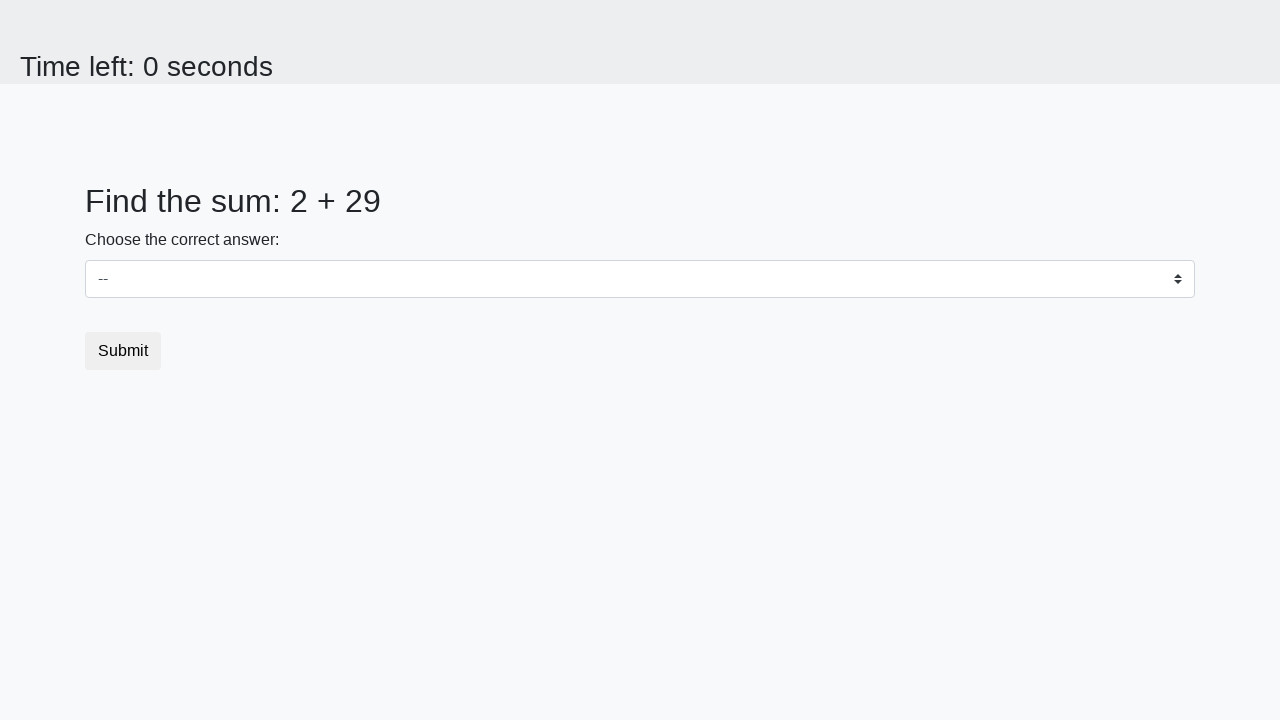

Retrieved first number from #num1 element
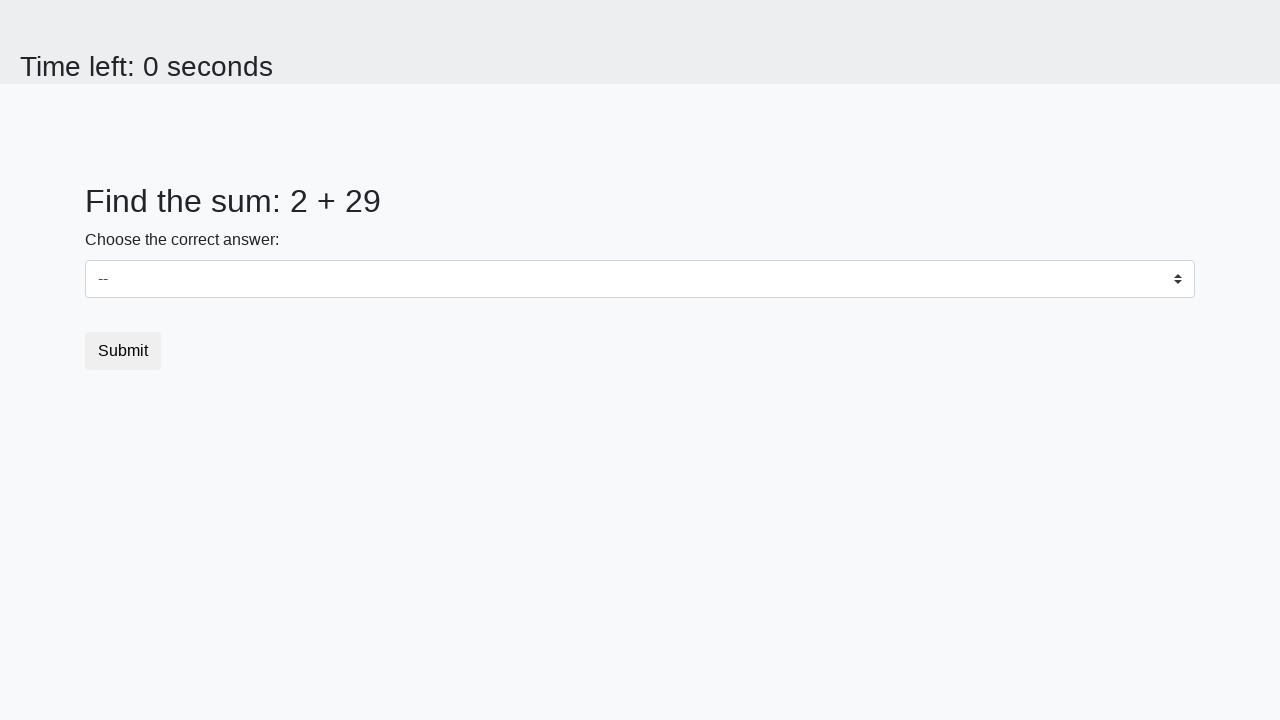

Retrieved second number from #num2 element
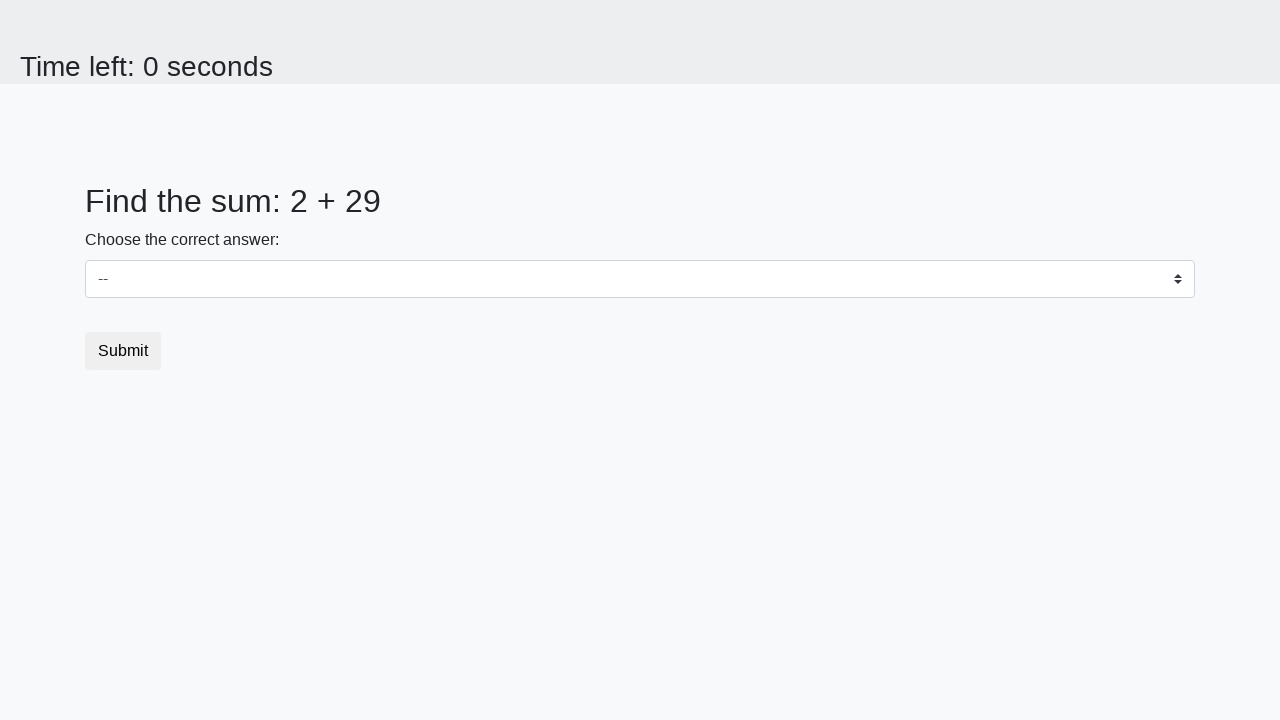

Calculated sum: 2 + 29 = 31
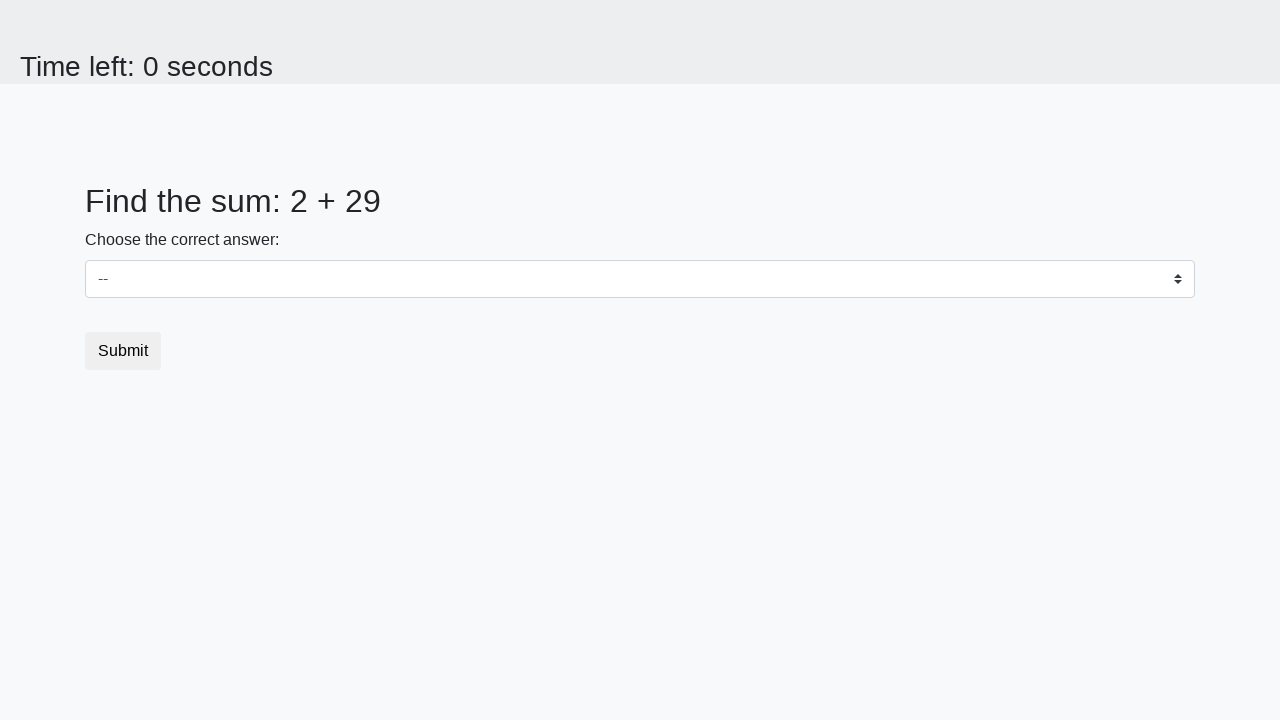

Selected 31 from dropdown menu on select
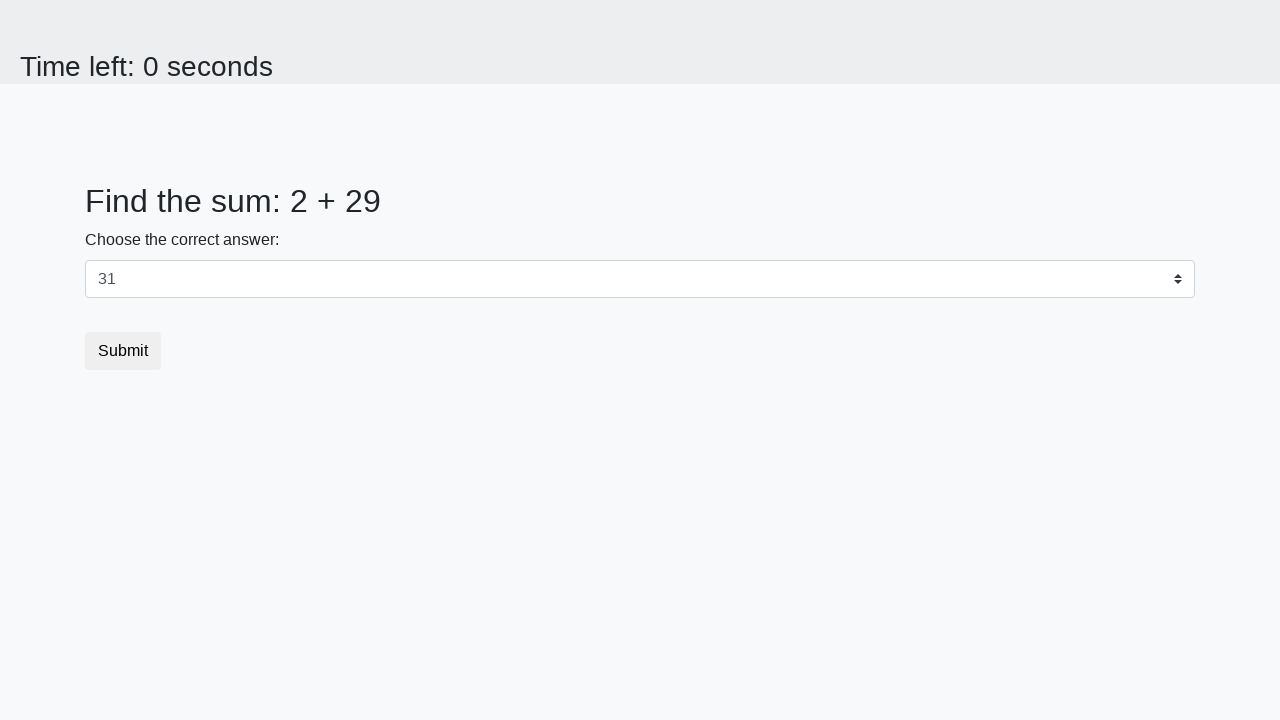

Clicked submit button at (123, 351) on .btn.btn-default
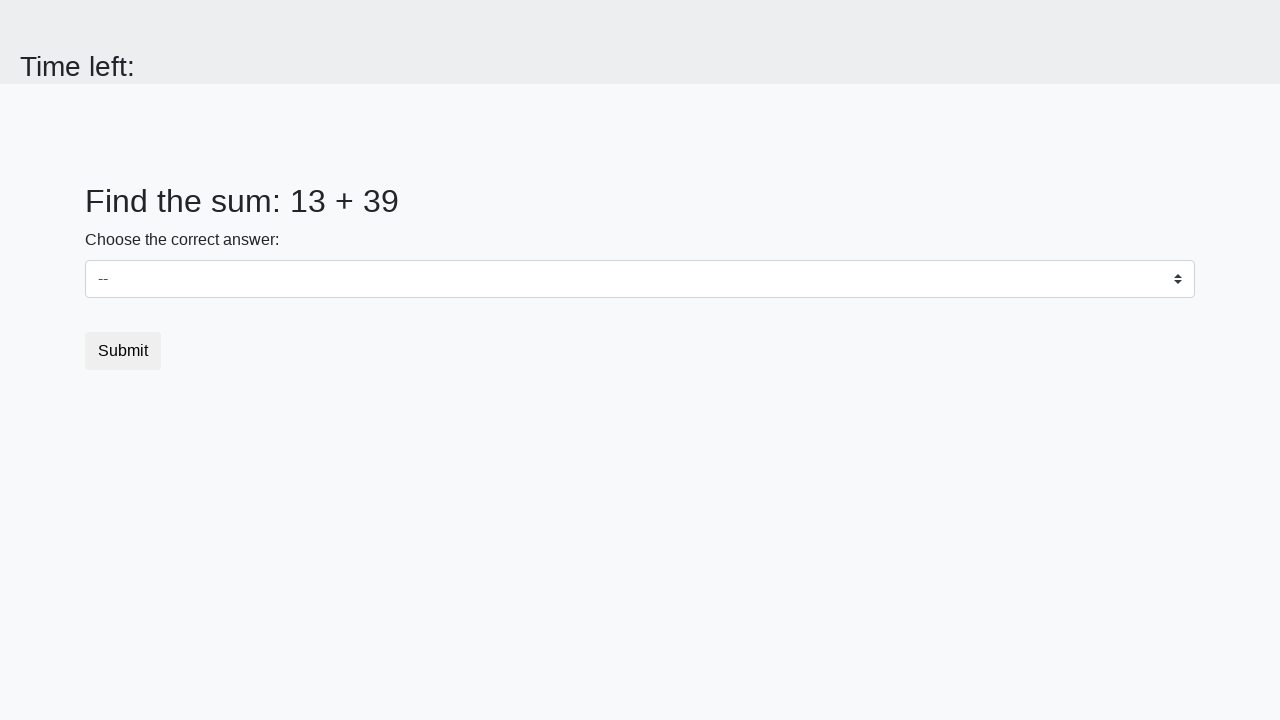

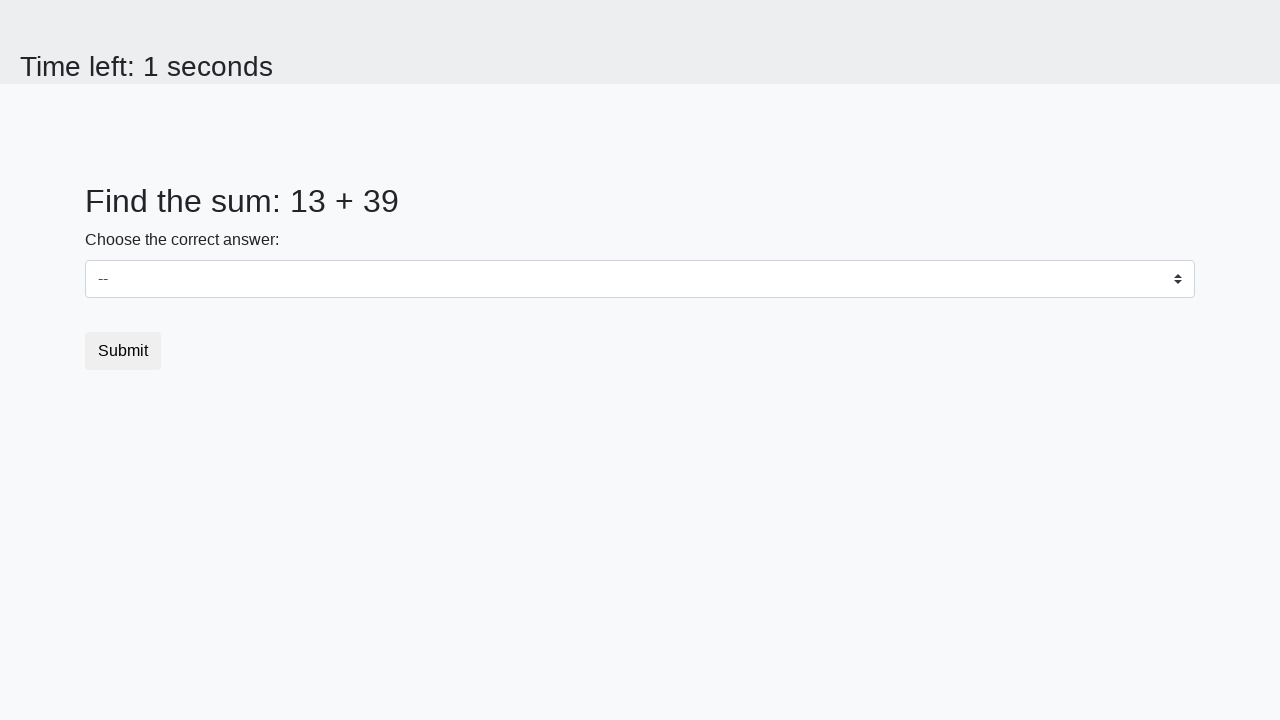